Tests JavaScript Prompt dialog handling by clicking a button to trigger a prompt, entering text, and accepting it

Starting URL: https://the-internet.herokuapp.com/javascript_alerts

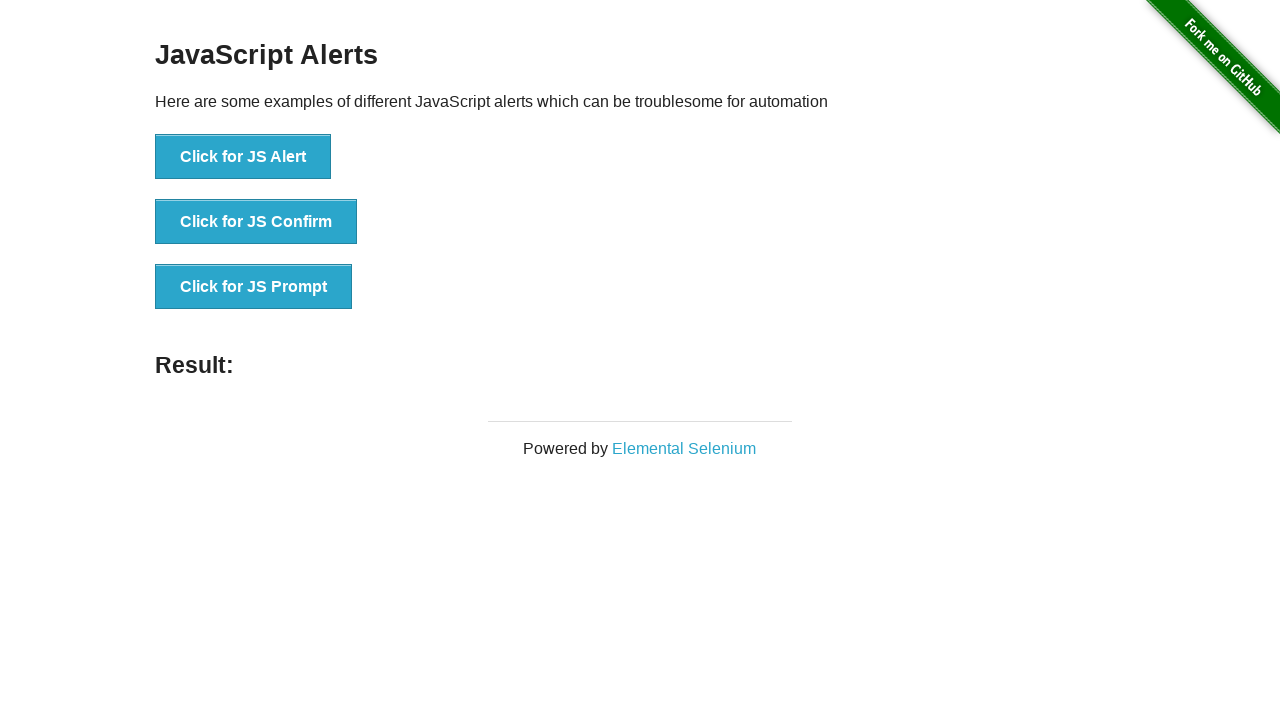

Registered dialog event handler
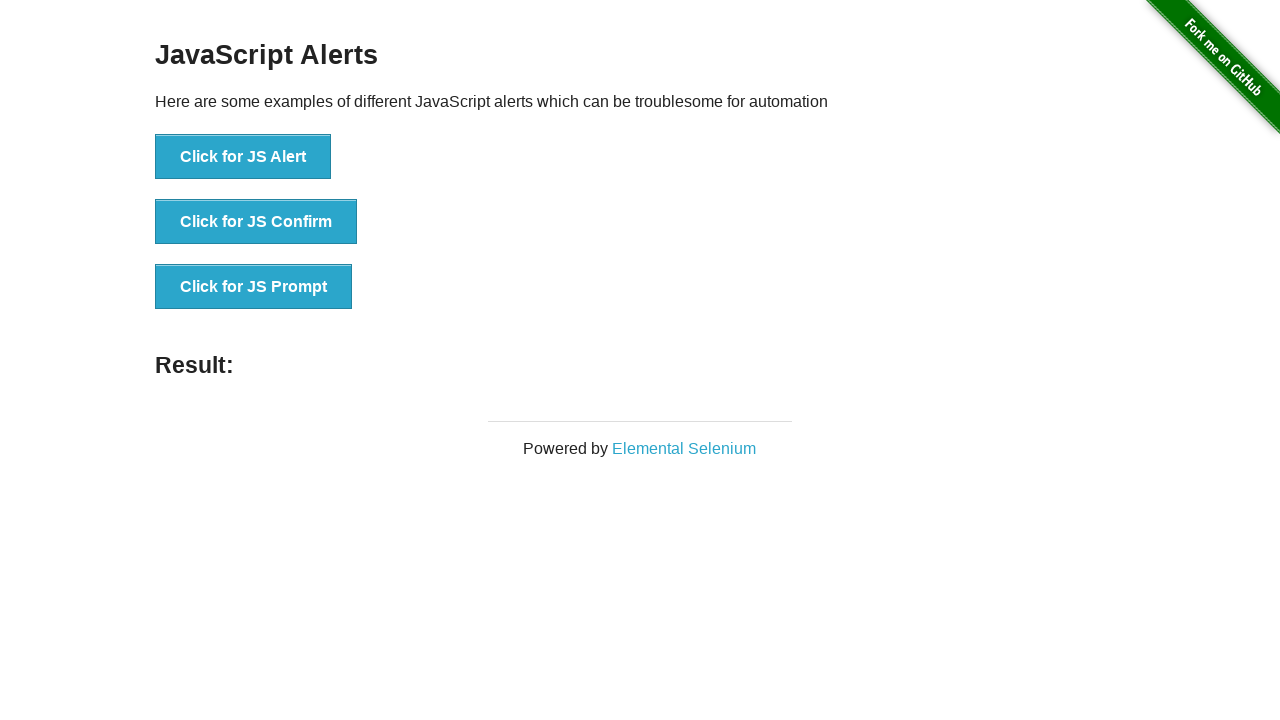

Clicked button to trigger JavaScript prompt dialog at (254, 287) on xpath=//button[@onclick='jsPrompt()']
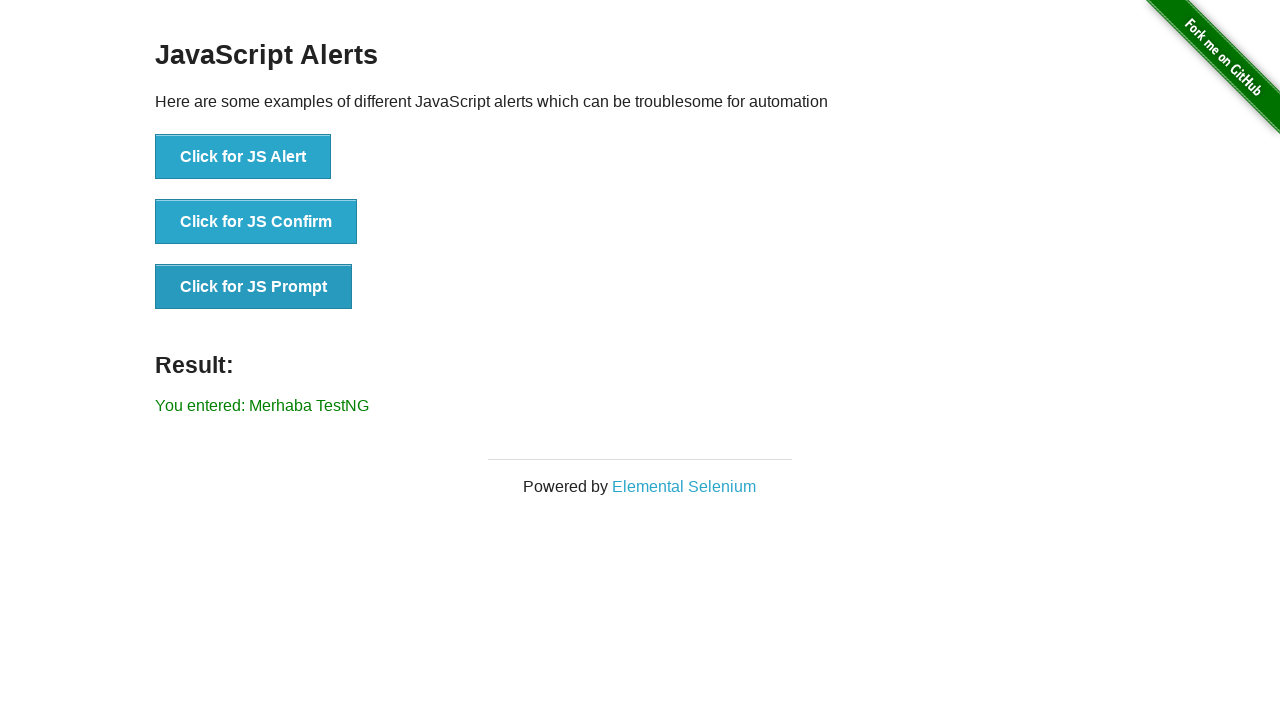

Result element appeared after prompt was accepted
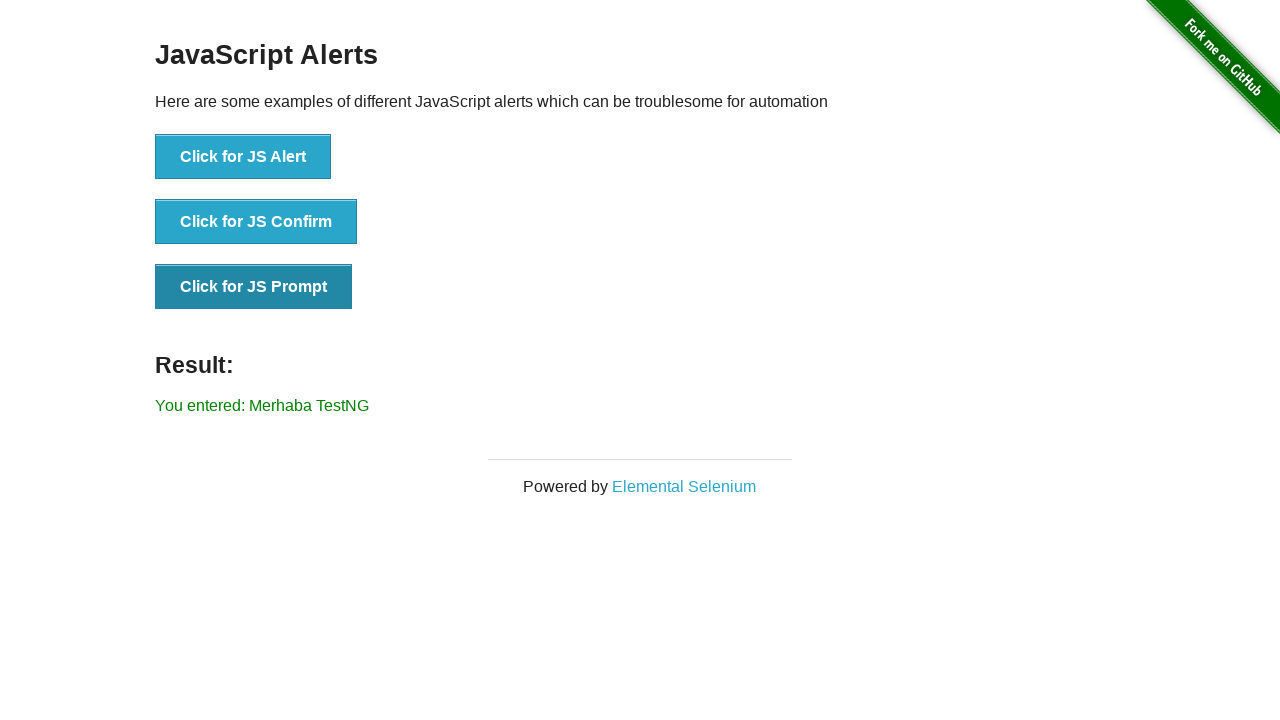

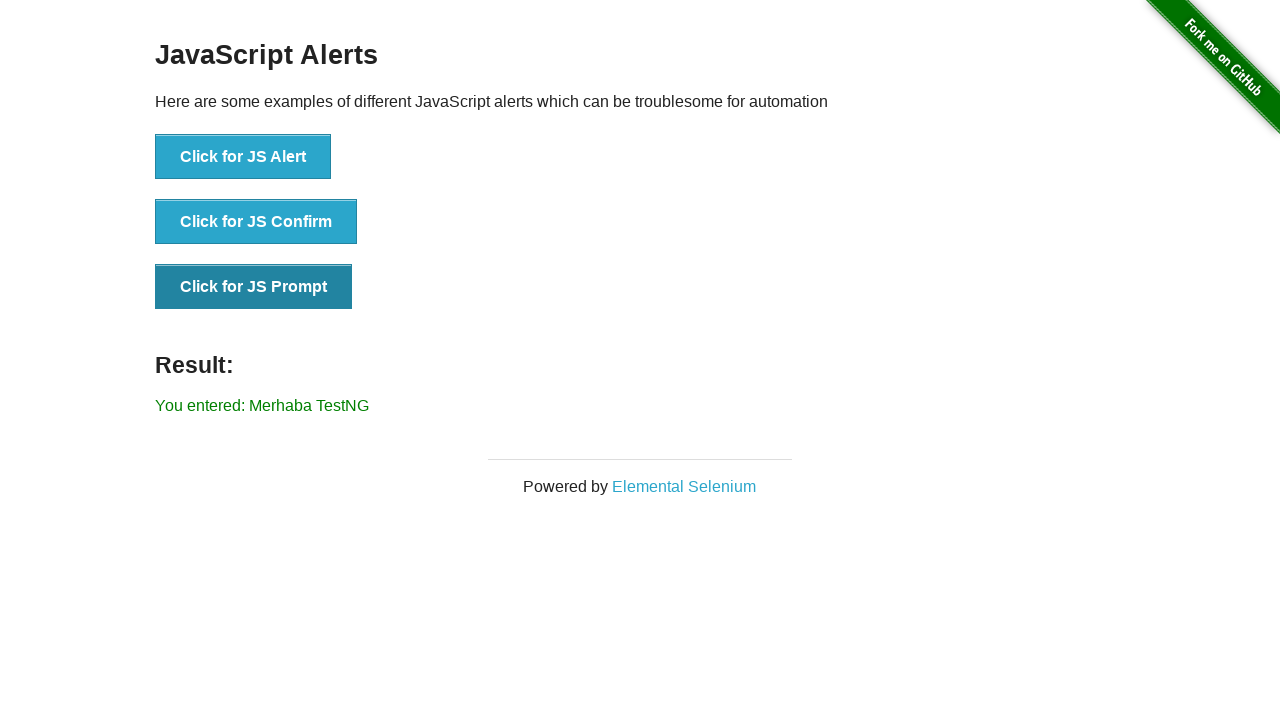